Tests that the todo counter displays the correct number of items as todos are added

Starting URL: https://demo.playwright.dev/todomvc

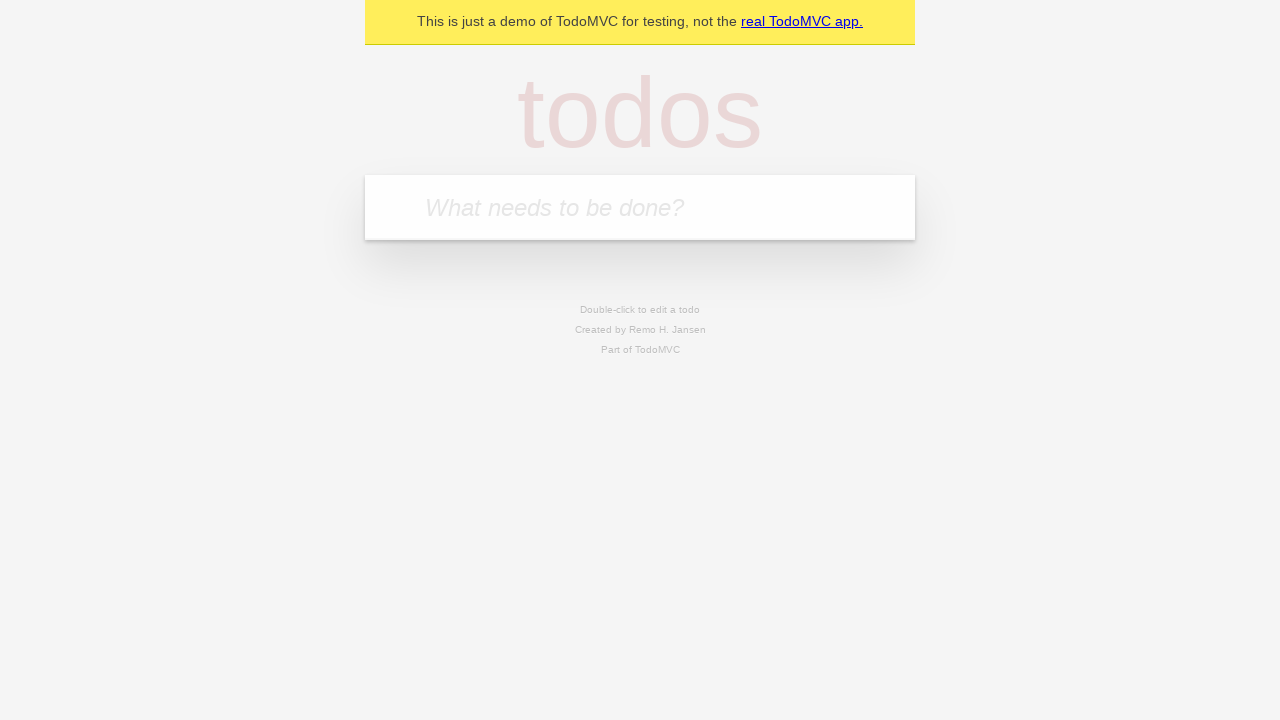

Filled todo input field with 'buy some cheese' on internal:attr=[placeholder="What needs to be done?"i]
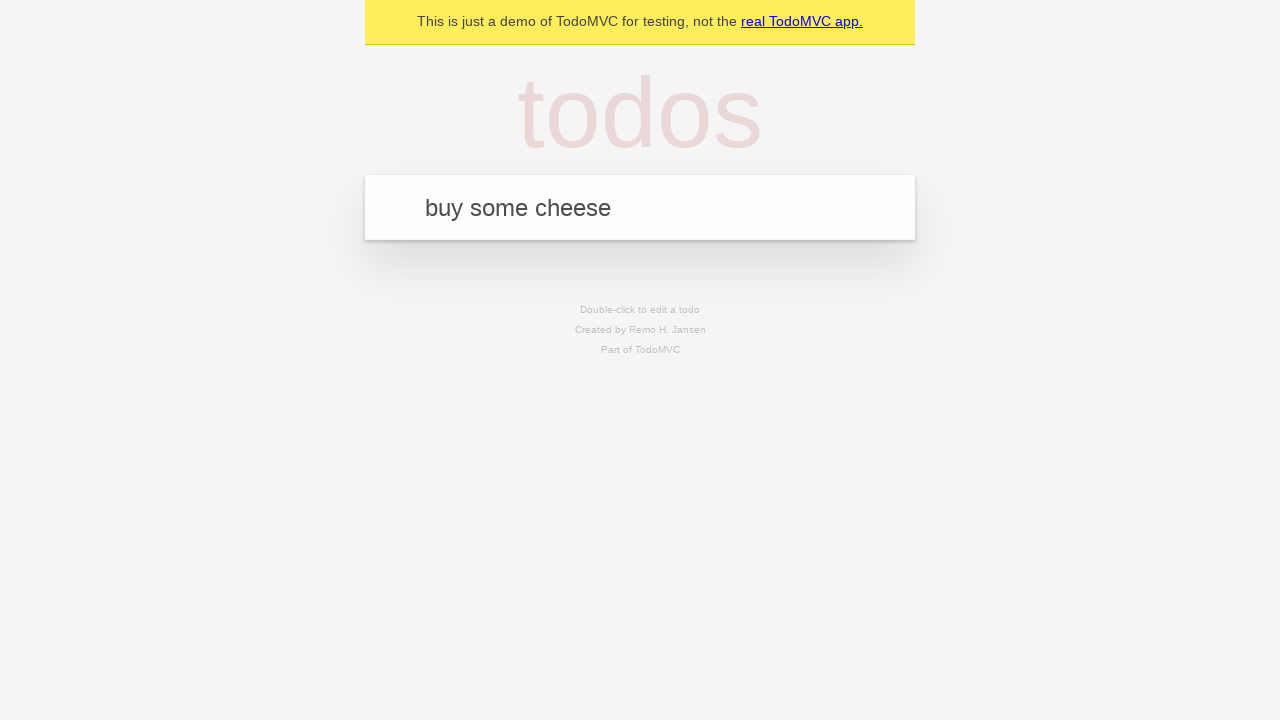

Pressed Enter to add first todo item on internal:attr=[placeholder="What needs to be done?"i]
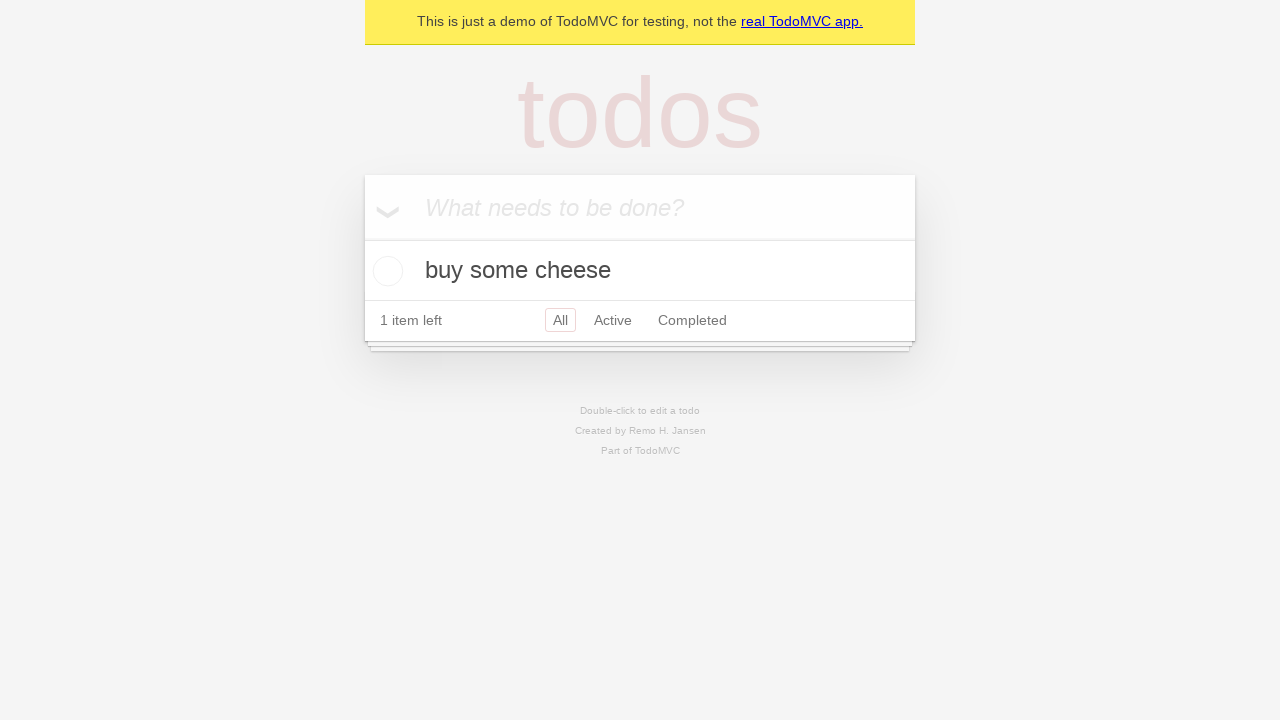

Verified todo counter displays 1 item
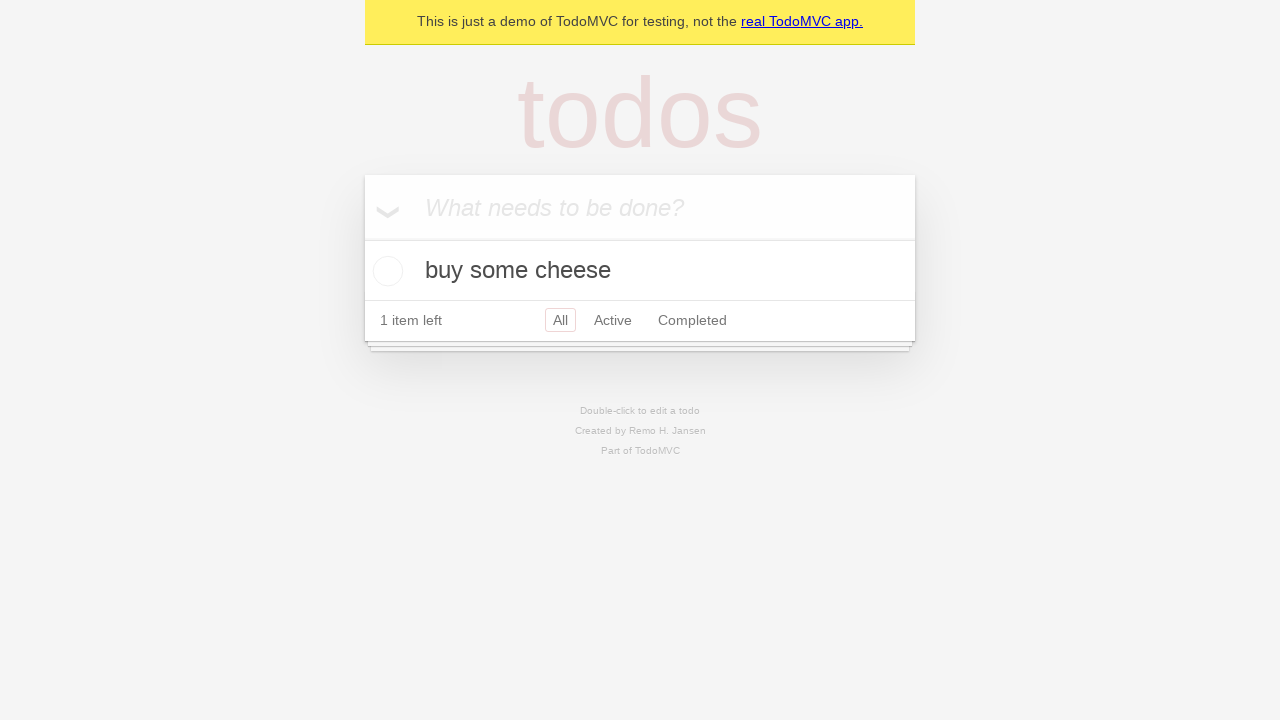

Filled todo input field with 'feed the cat' on internal:attr=[placeholder="What needs to be done?"i]
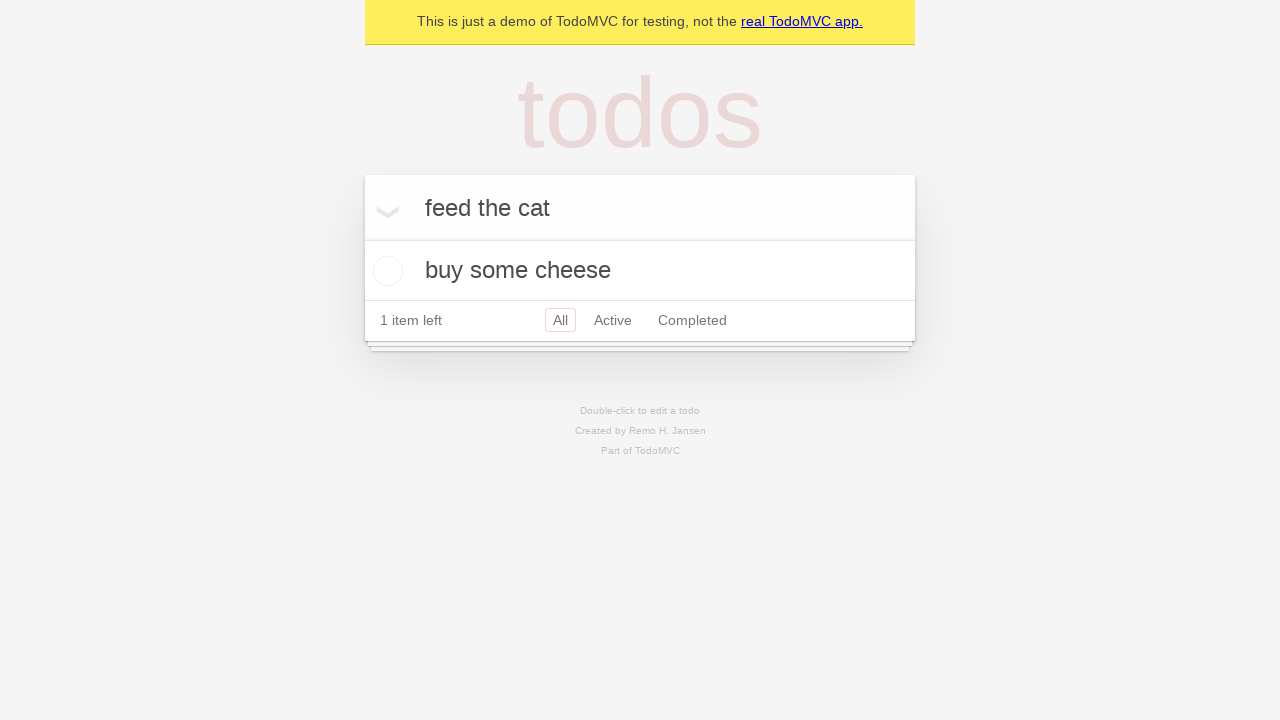

Pressed Enter to add second todo item on internal:attr=[placeholder="What needs to be done?"i]
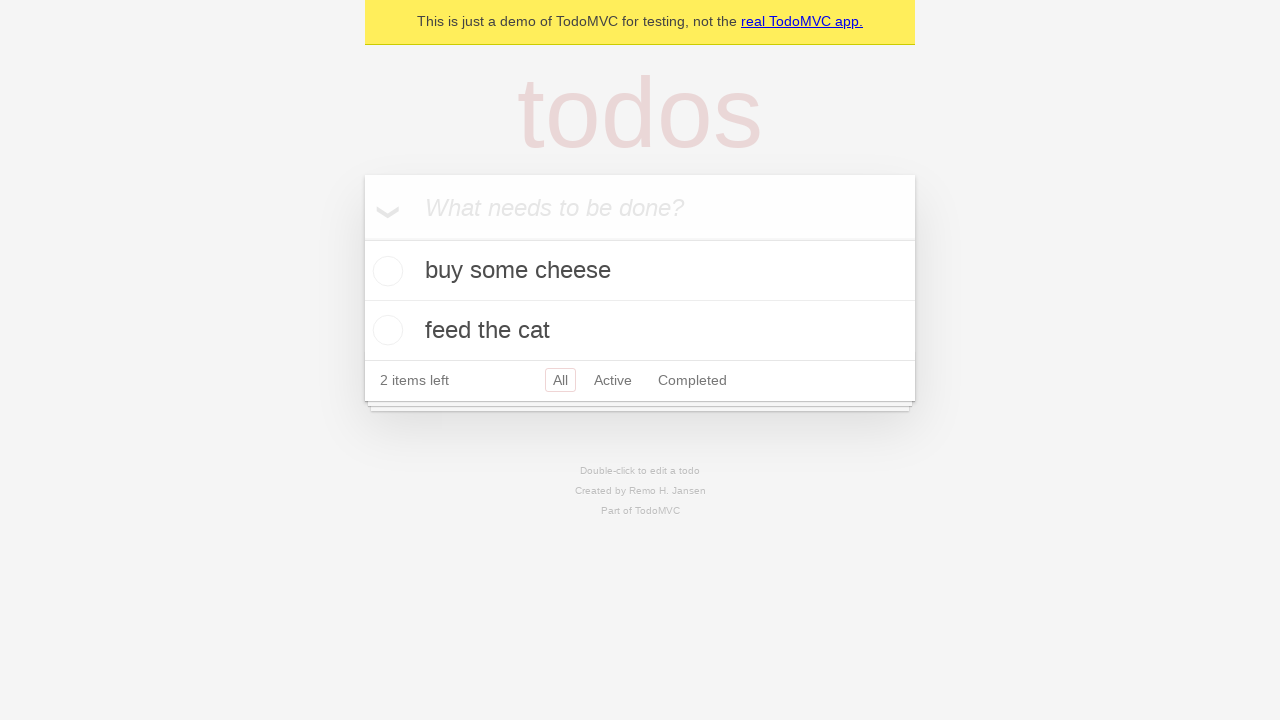

Verified todo counter displays 2 items
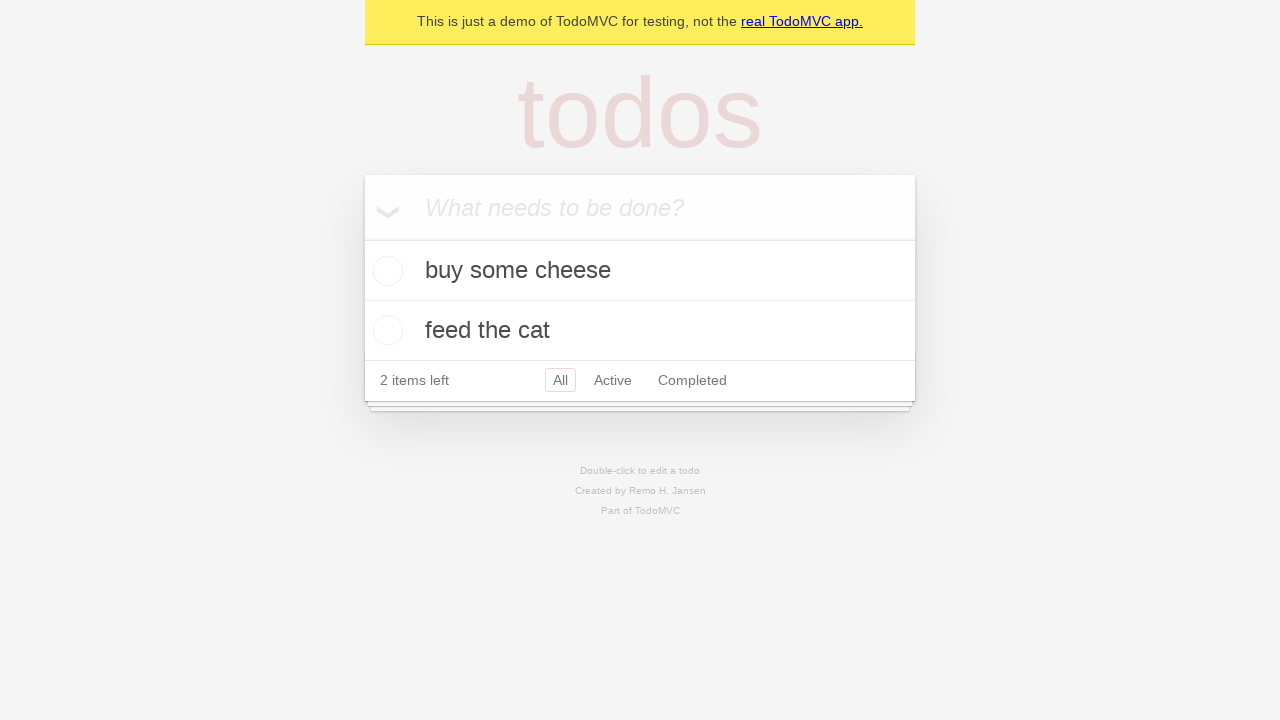

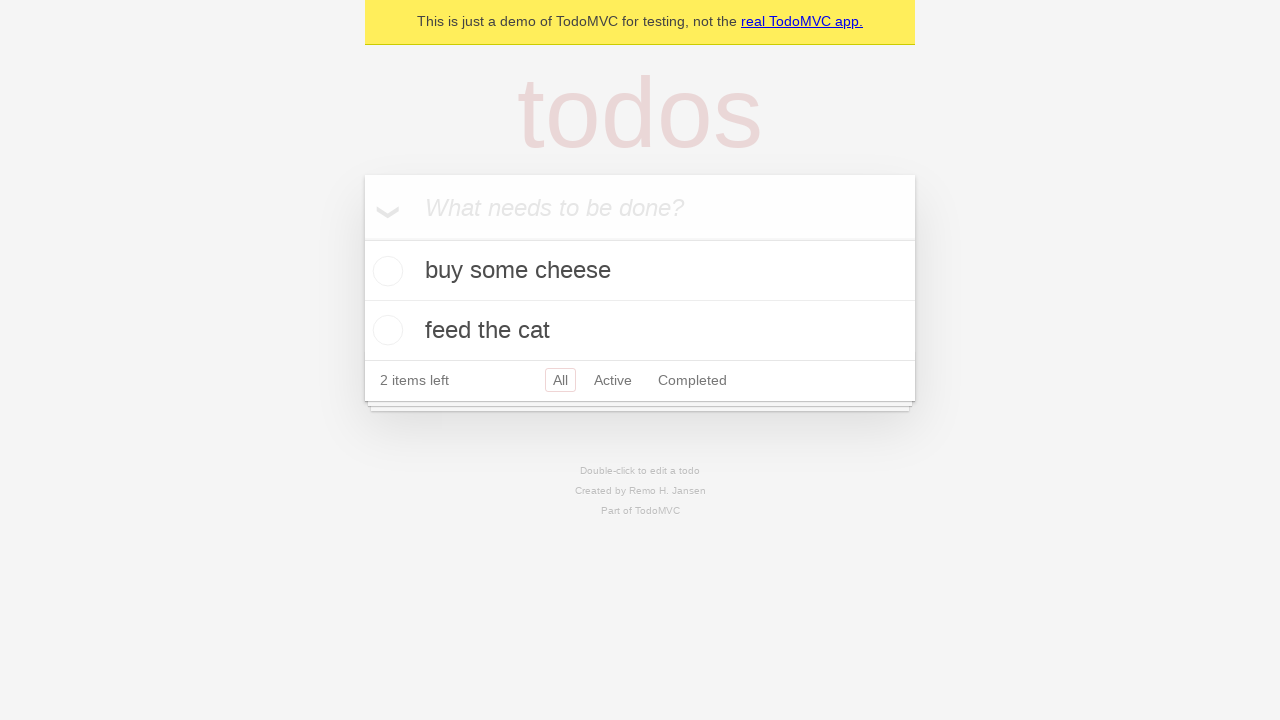